Tests marking a todo item as complete by clicking its checkbox in the TodoMVC application.

Starting URL: https://demo.playwright.dev/todomvc

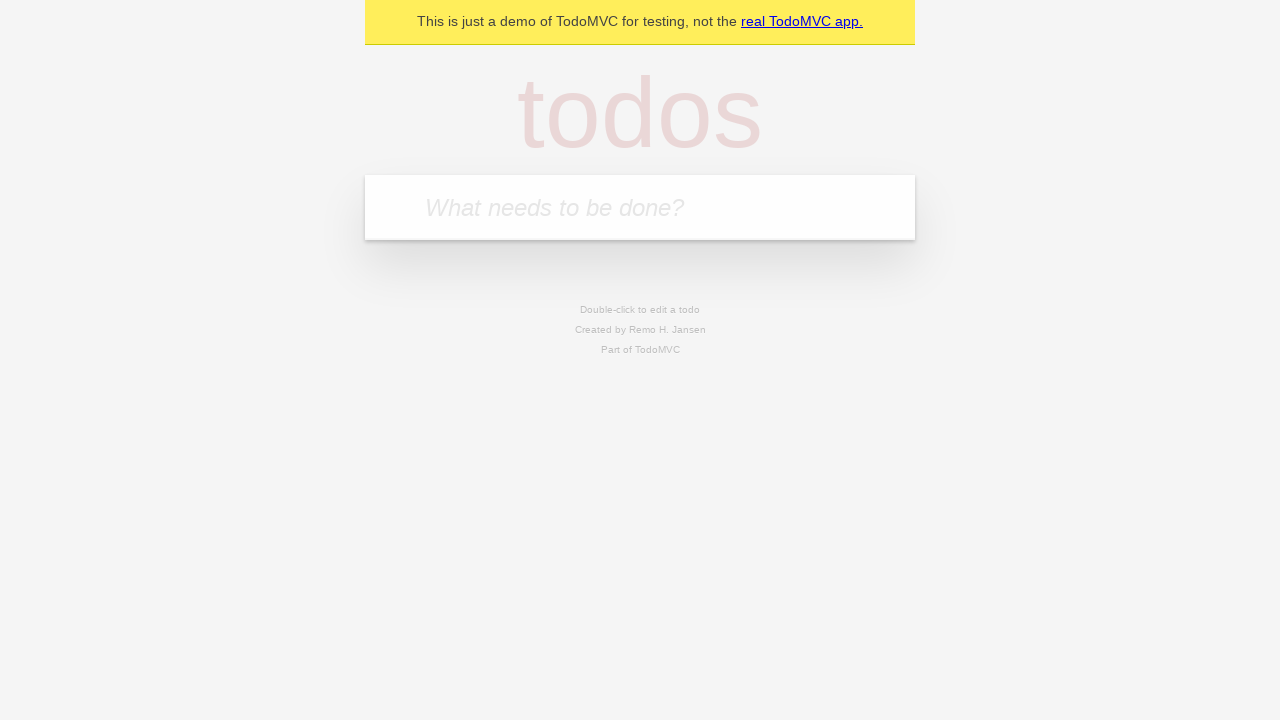

Filled new todo input field with 'buy some cheese' on input.new-todo
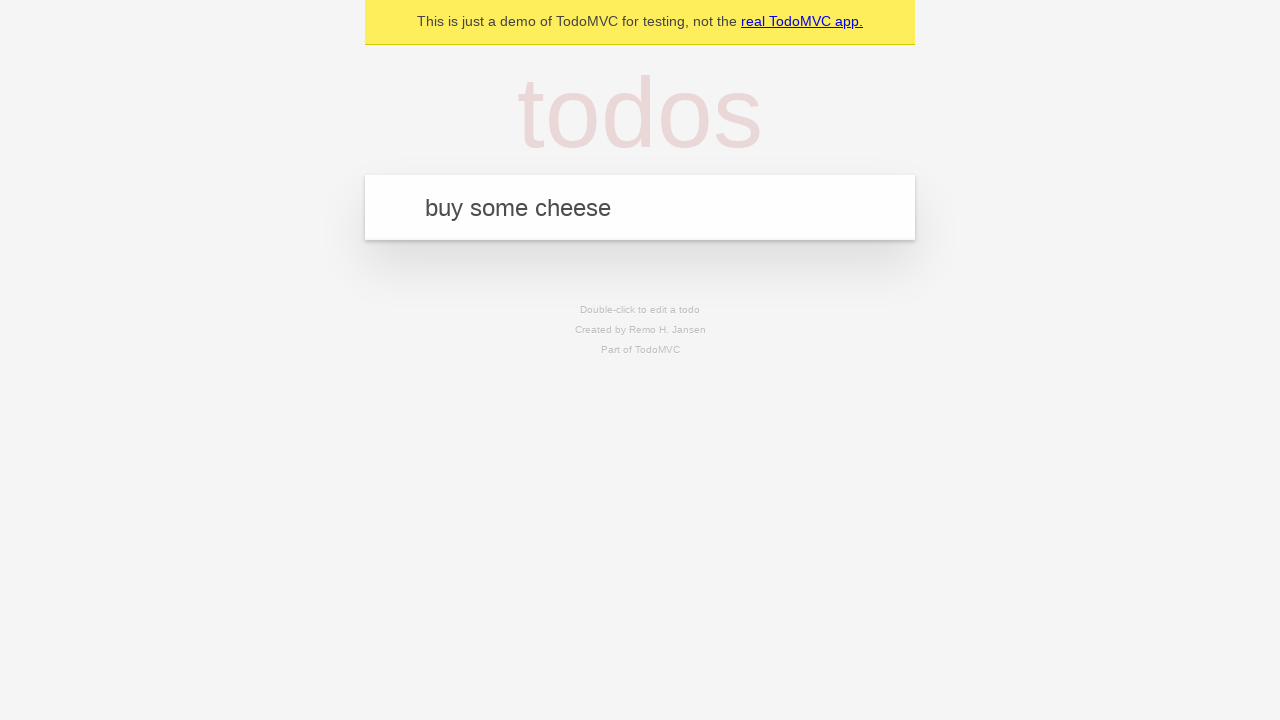

Pressed Enter to create the todo item on input.new-todo
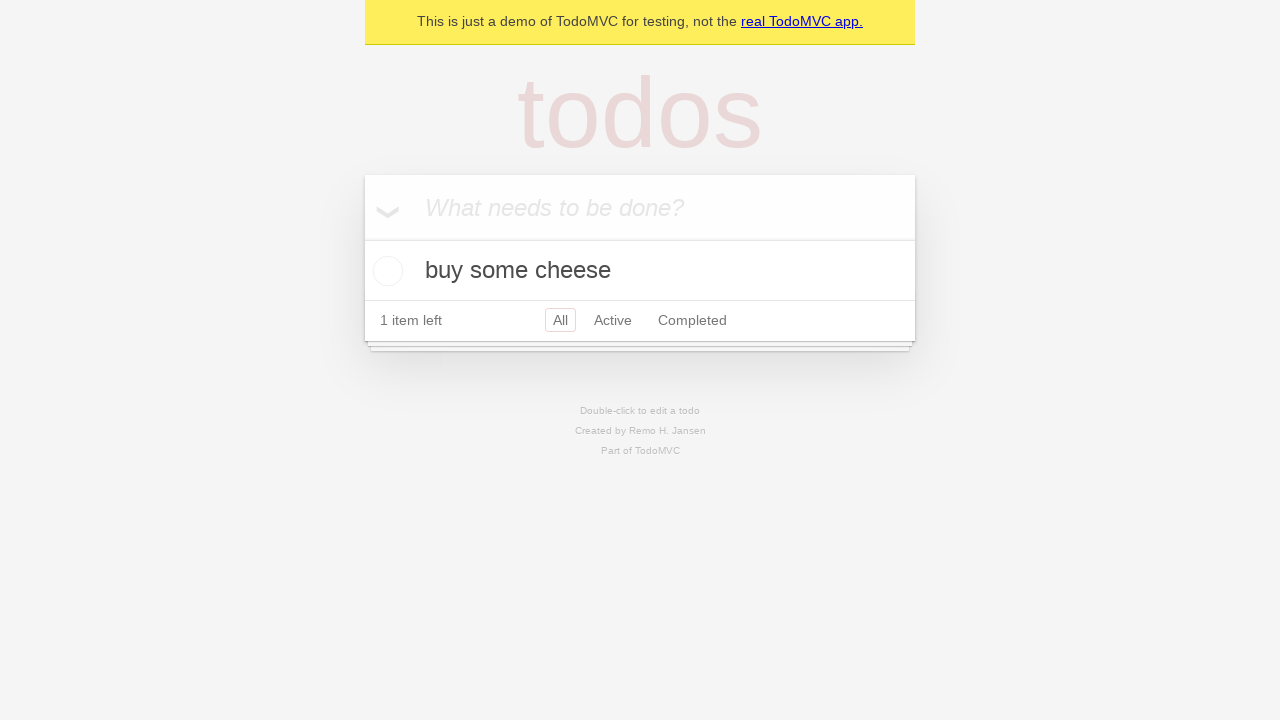

Todo item 'buy some cheese' appeared on the page
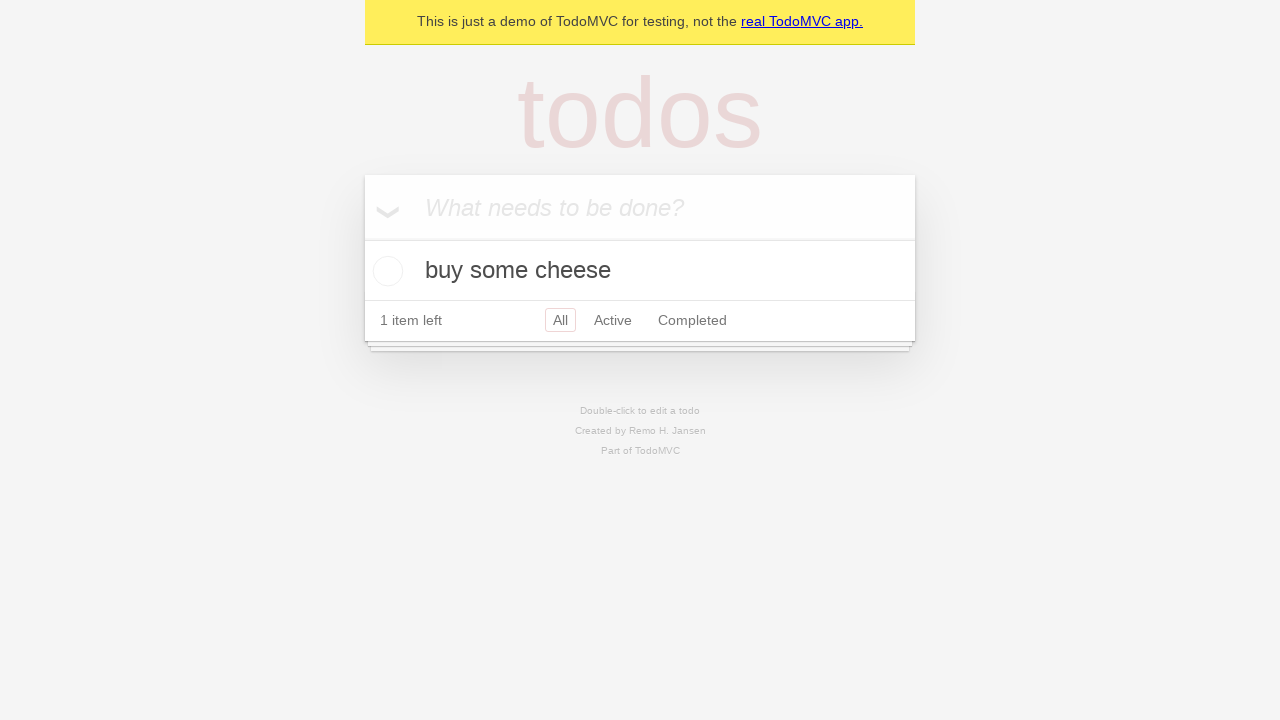

Clicked checkbox to mark 'buy some cheese' as complete at (385, 271) on .todo-list li:has-text("buy some cheese") input[type="checkbox"]
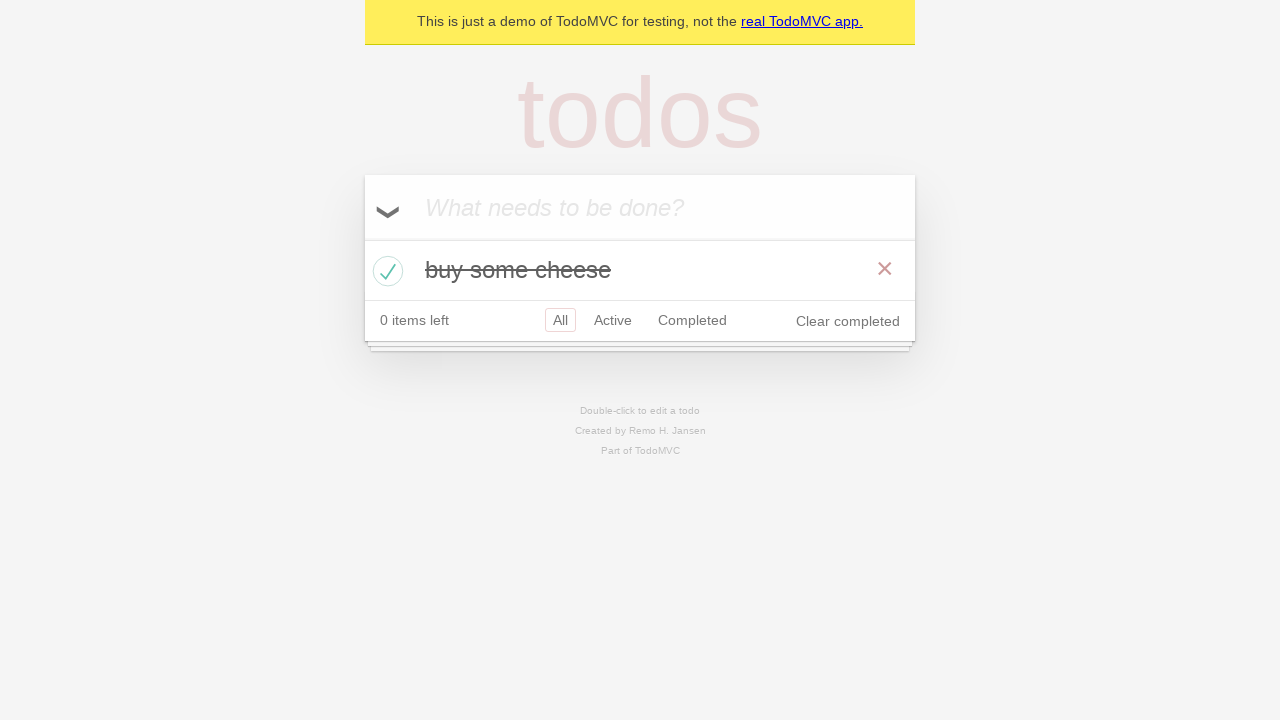

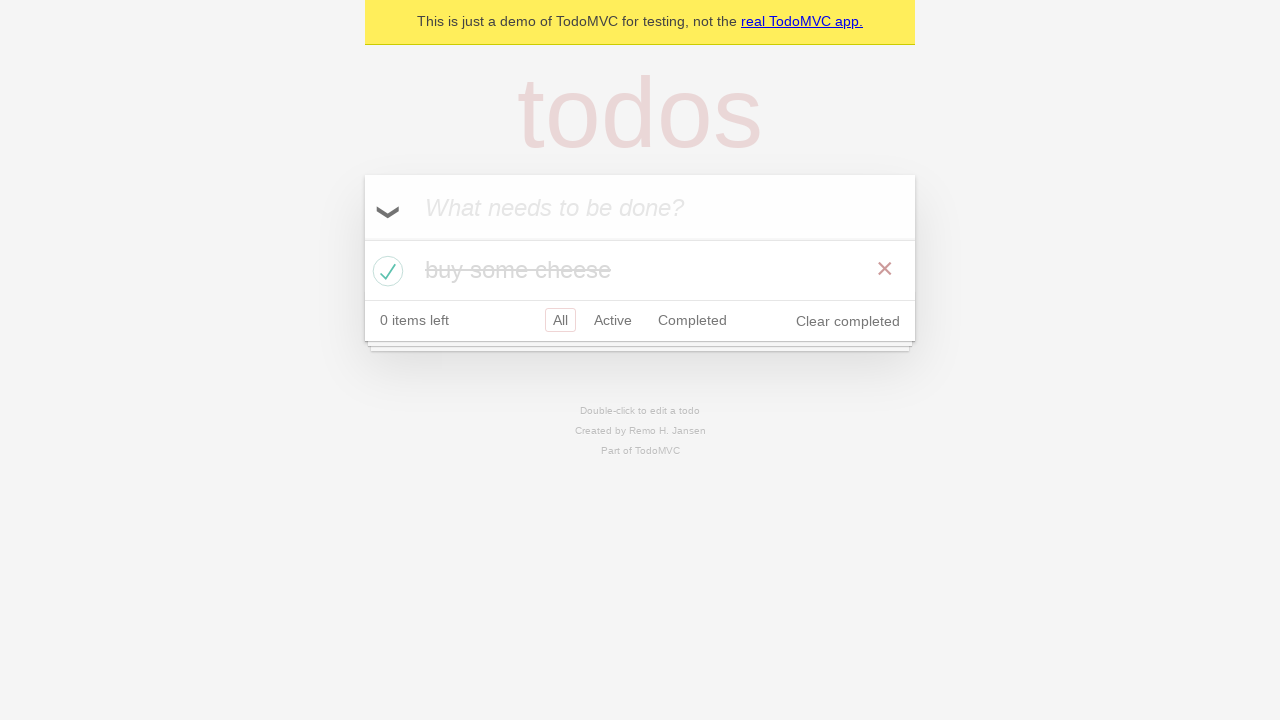